Tests radio button functionality by clicking through three radio button options sequentially

Starting URL: https://rahulshettyacademy.com/AutomationPractice/

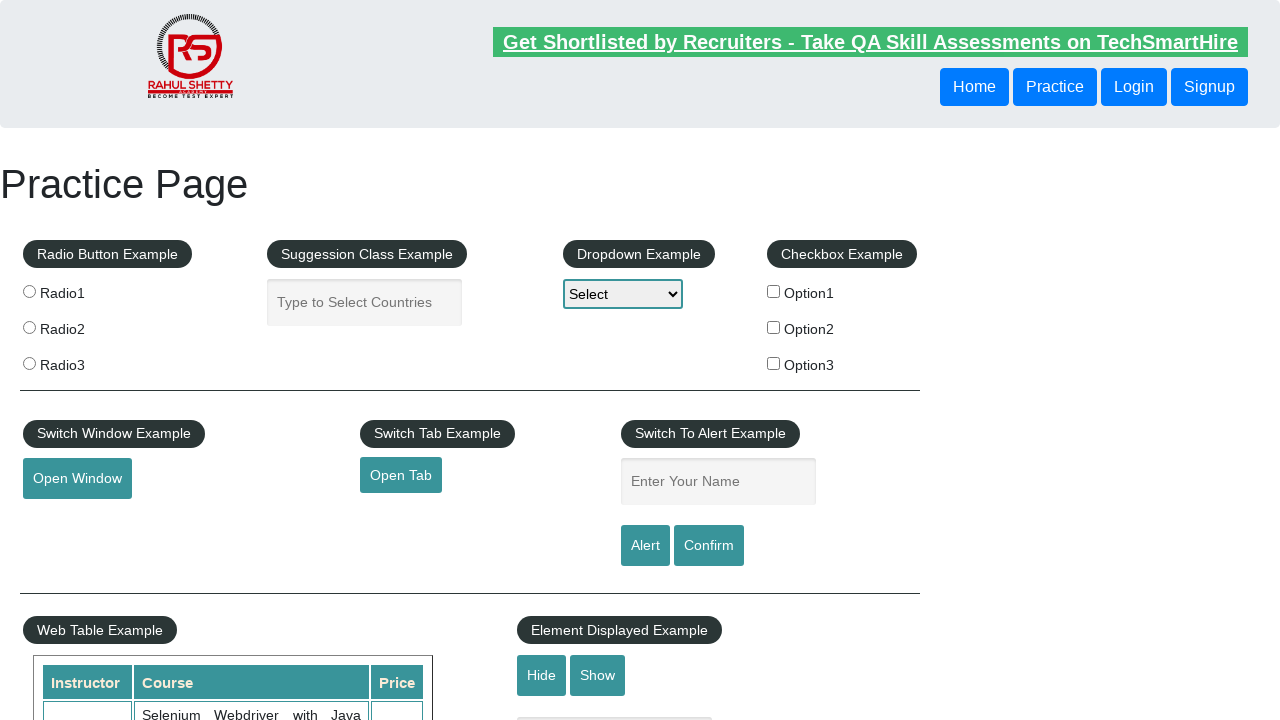

Clicked radio button option 1 at (29, 291) on xpath=//input[@value='radio1']
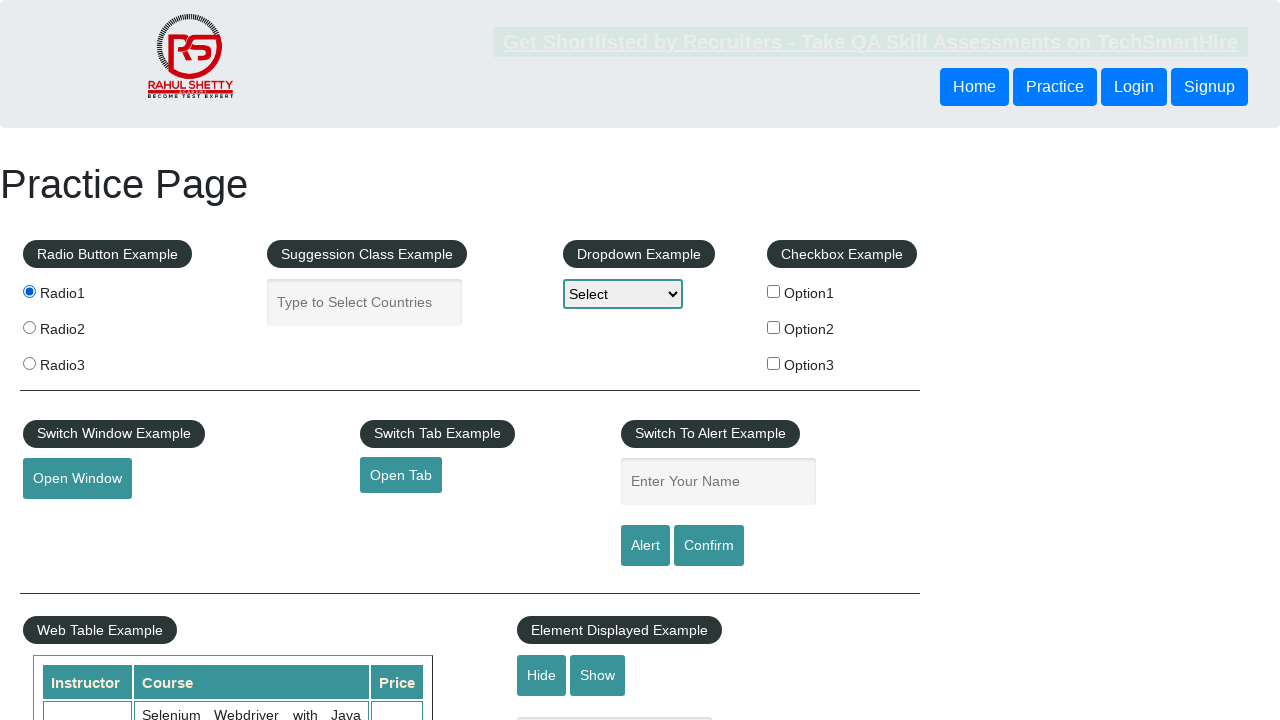

Clicked radio button option 2 at (29, 327) on xpath=//input[@value='radio2']
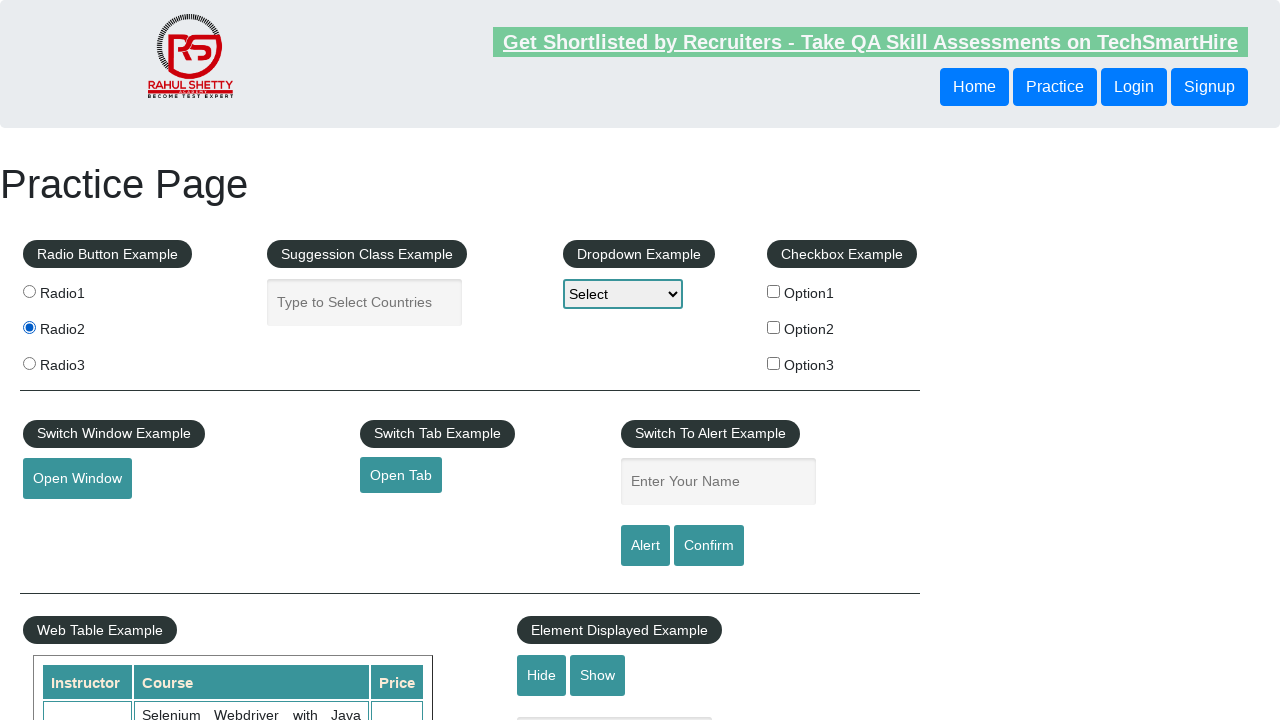

Clicked radio button option 3 at (29, 363) on xpath=//input[@value='radio3']
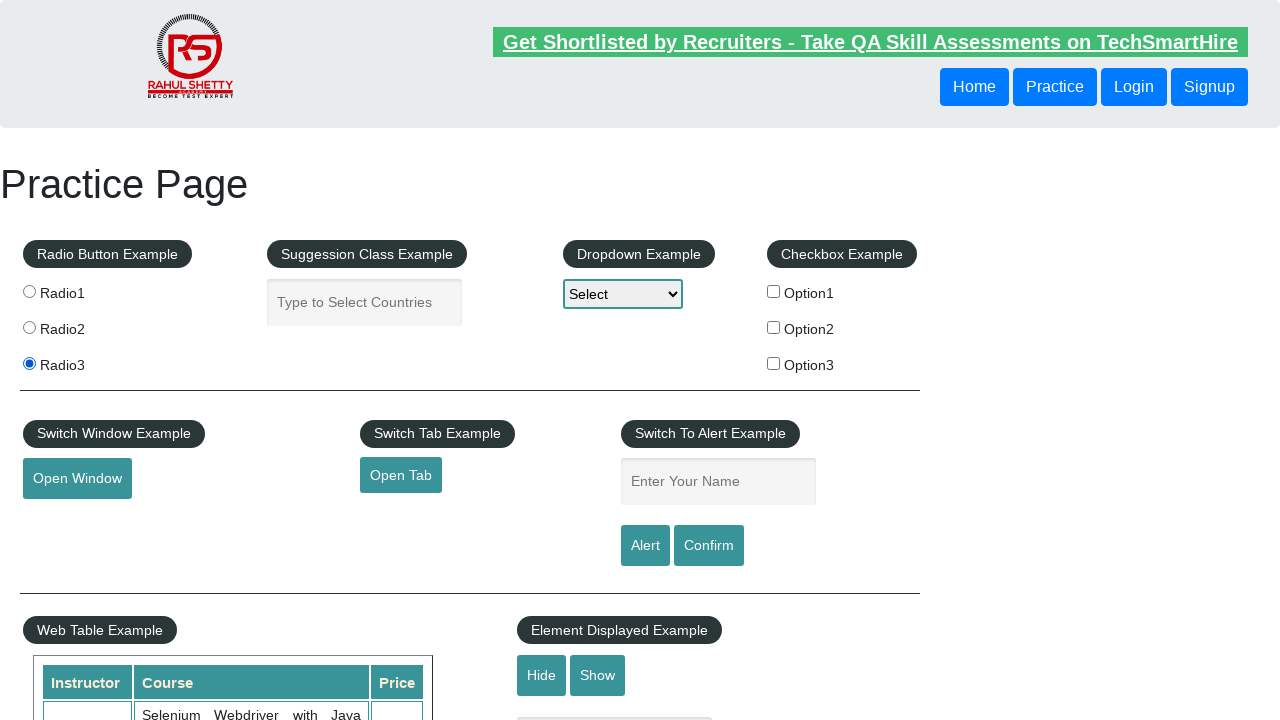

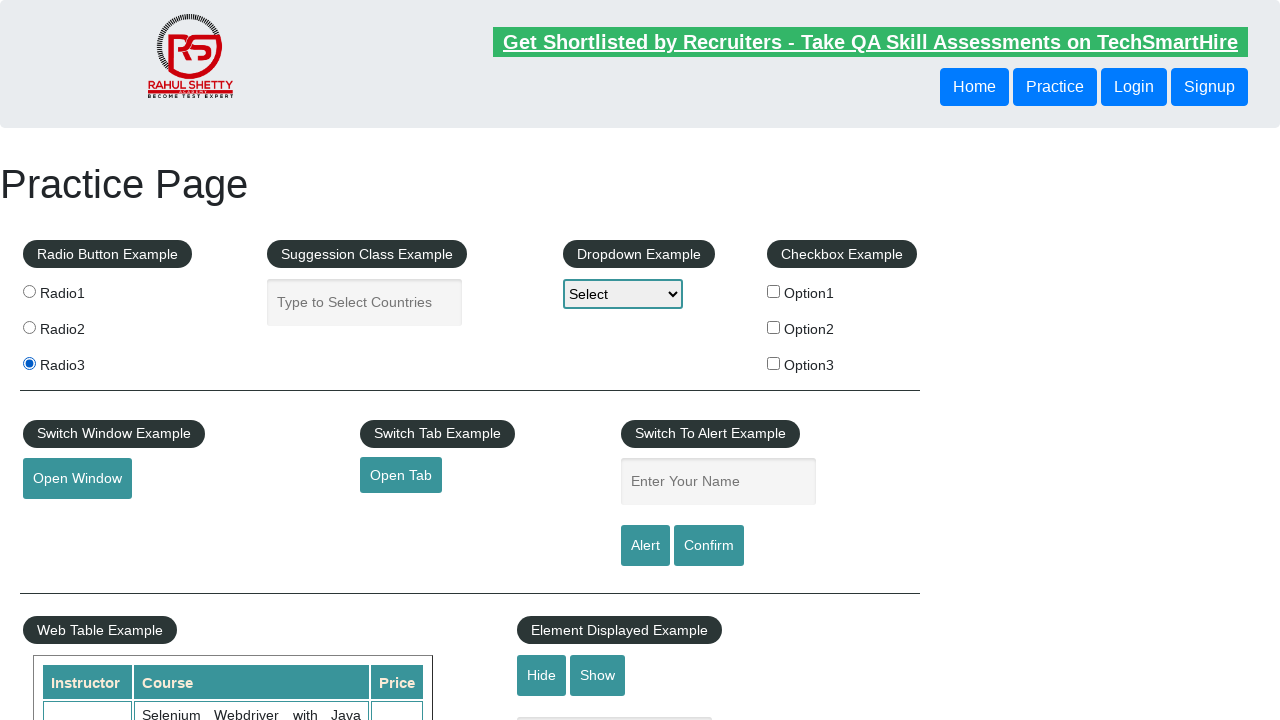